Tests select and dropdown form element interactions on a Bootstrap demo page, including single select, multi-select, and dropdown button components.

Starting URL: https://bootswatch.com/default/

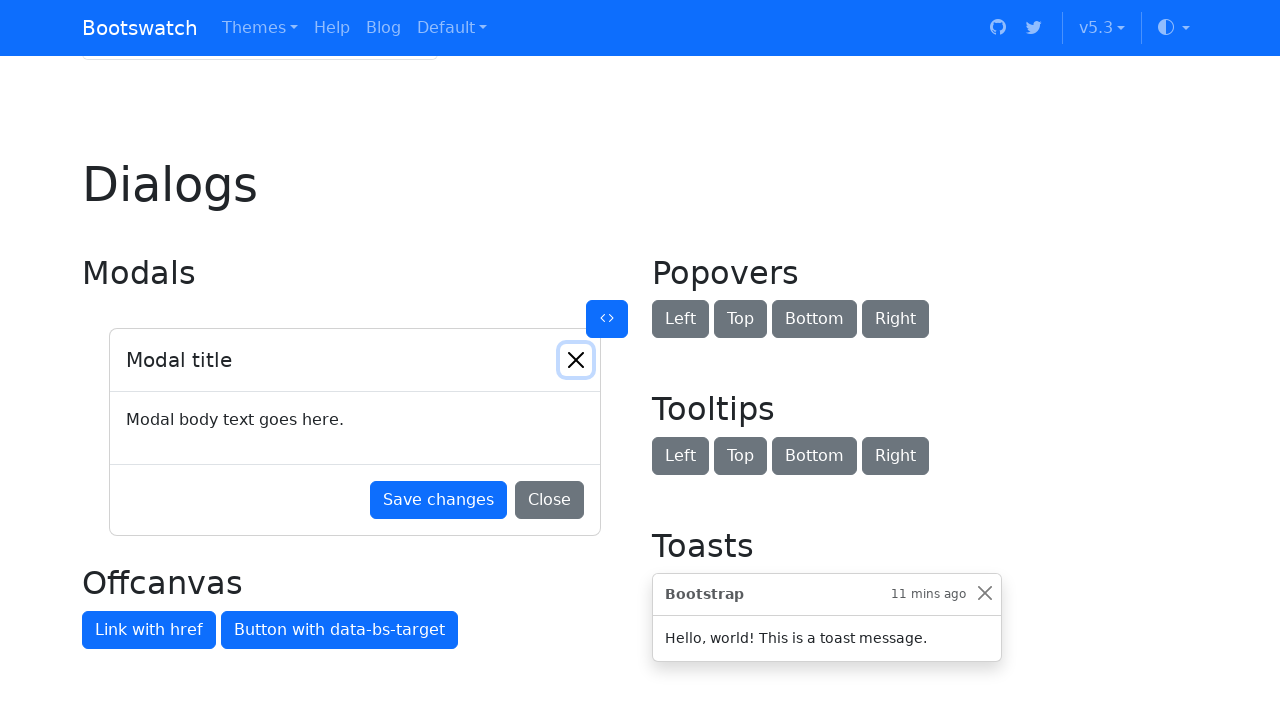

Located single select element with id 'exampleSelect1'
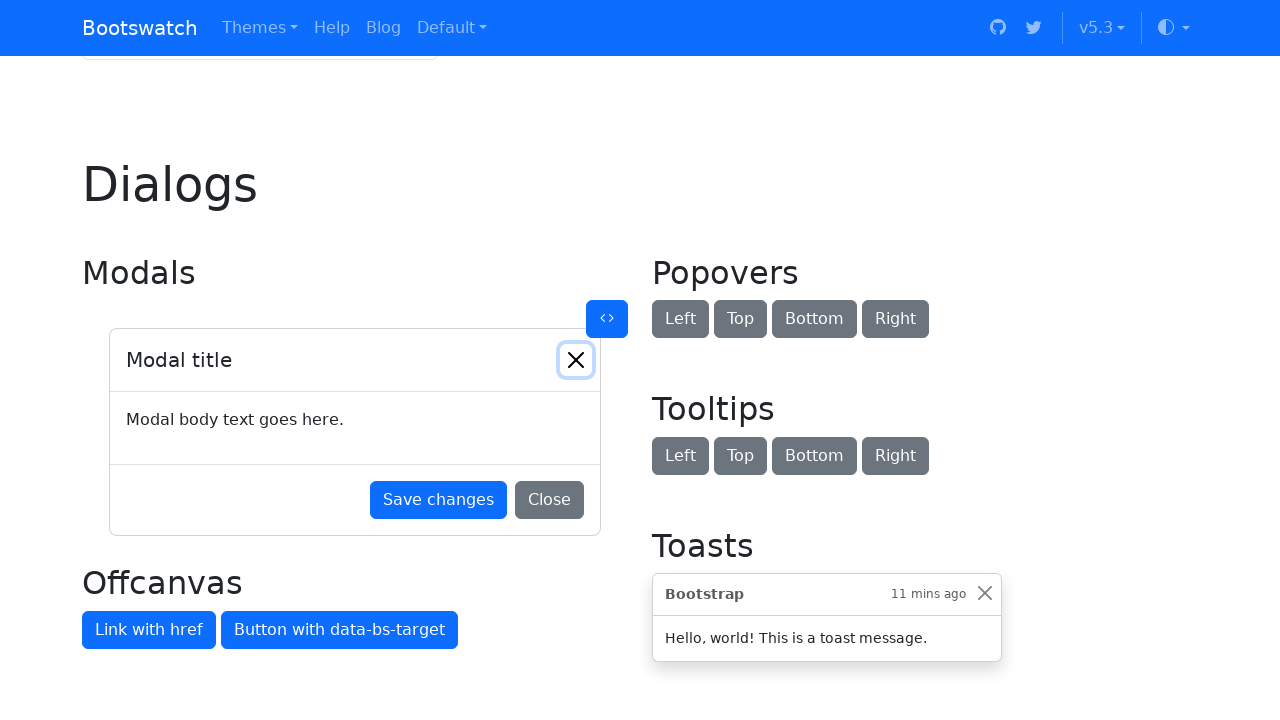

Scrolled single select element into view
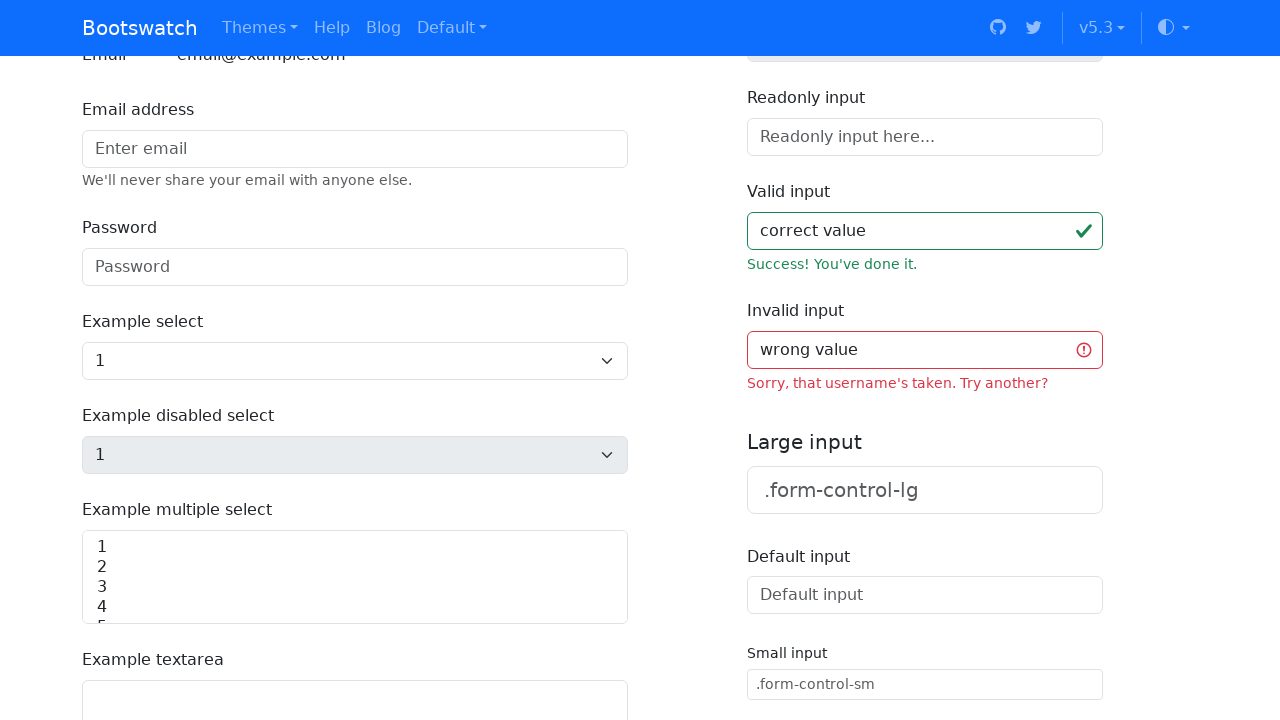

Selected option '3' from single select element on xpath=//select[@id='exampleSelect1']
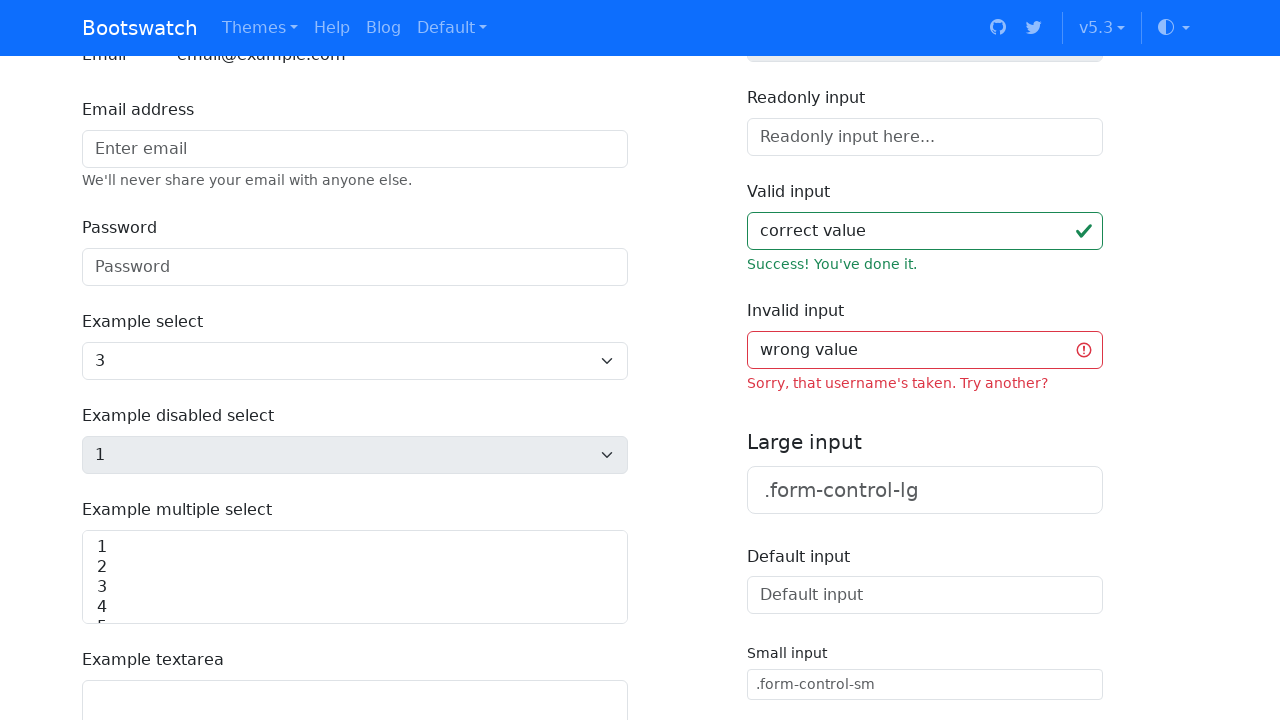

Located multi-select element with id 'exampleSelect2'
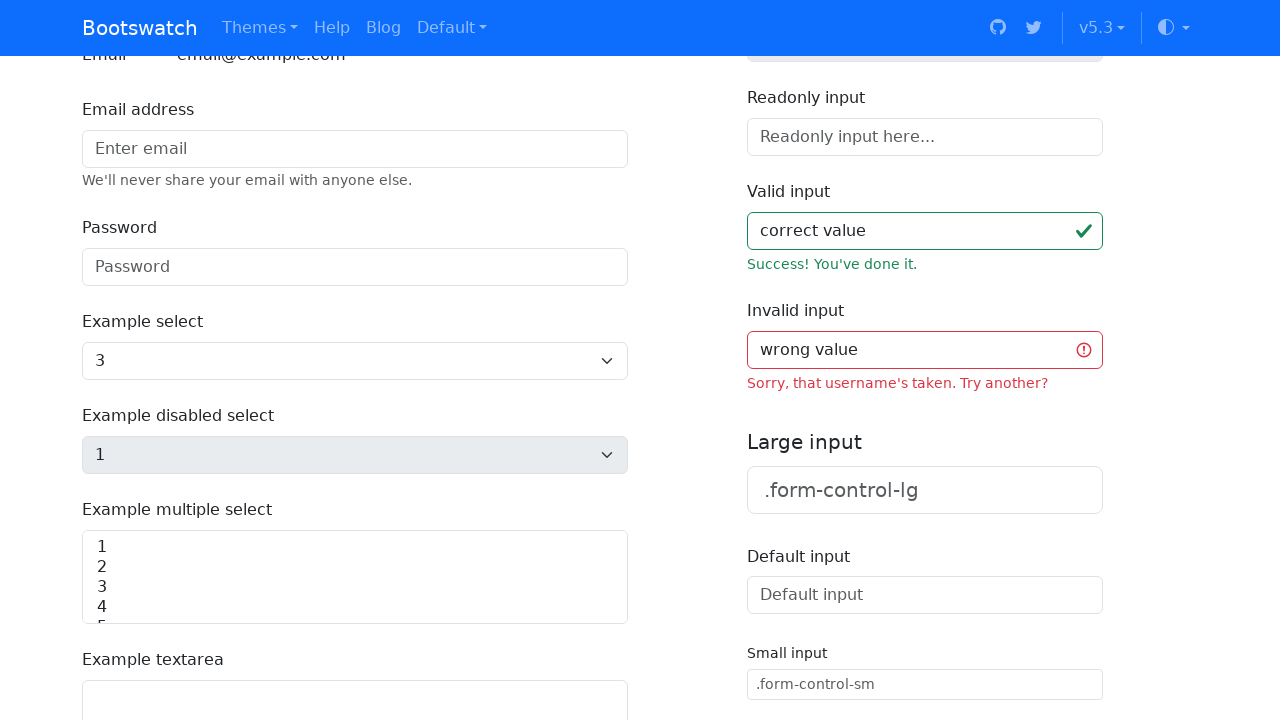

Scrolled multi-select element into view
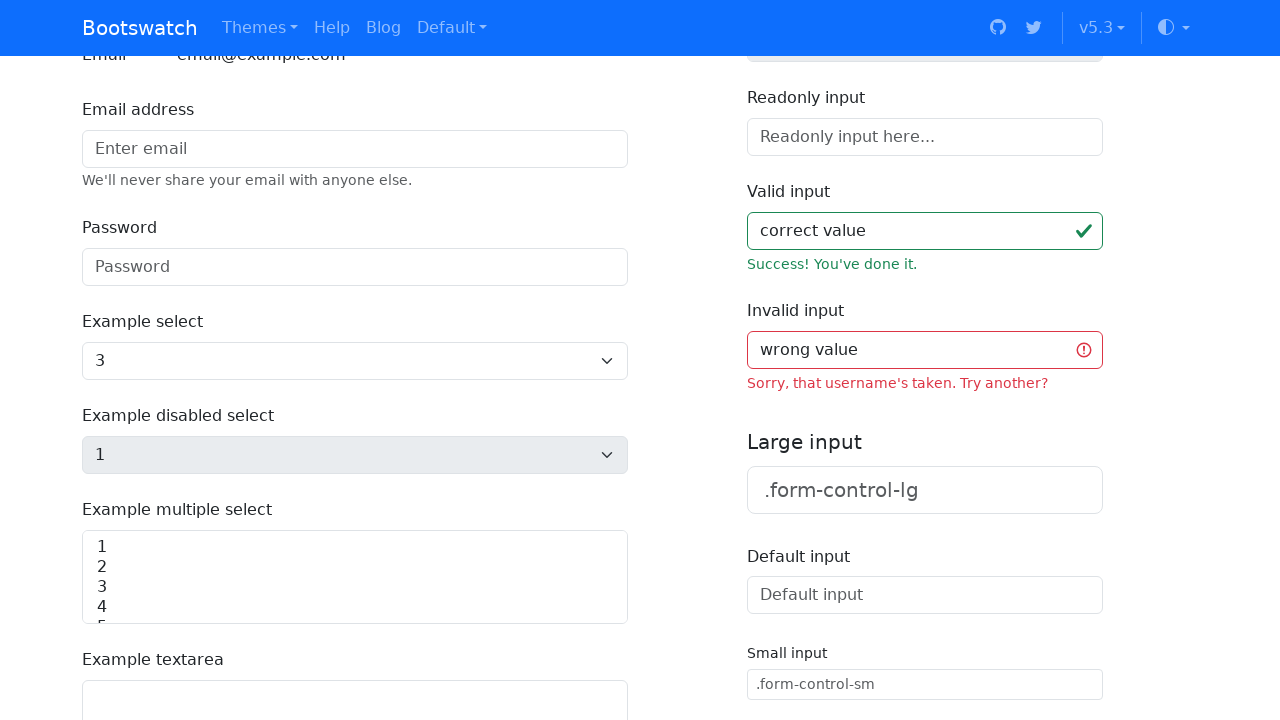

Selected multiple options ['1', '3', '4'] from multi-select element on xpath=//select[@id='exampleSelect2']
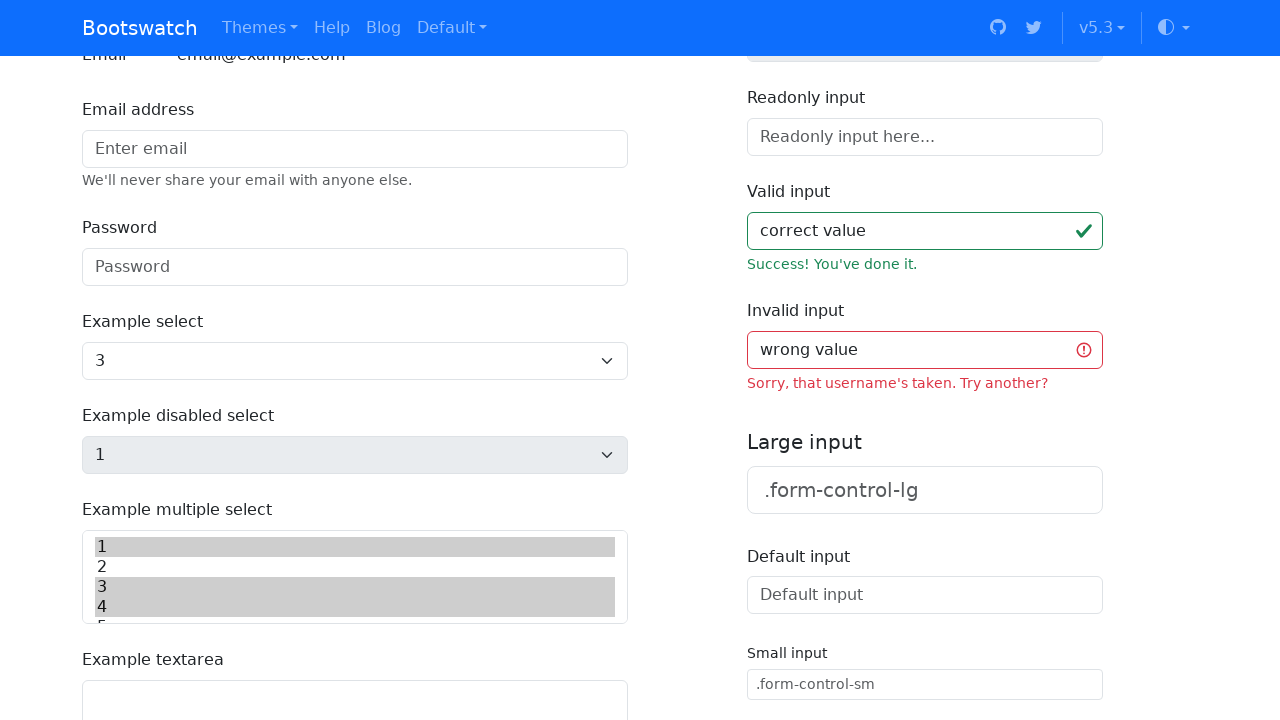

Located dropdown button with id 'btnGroupDrop1'
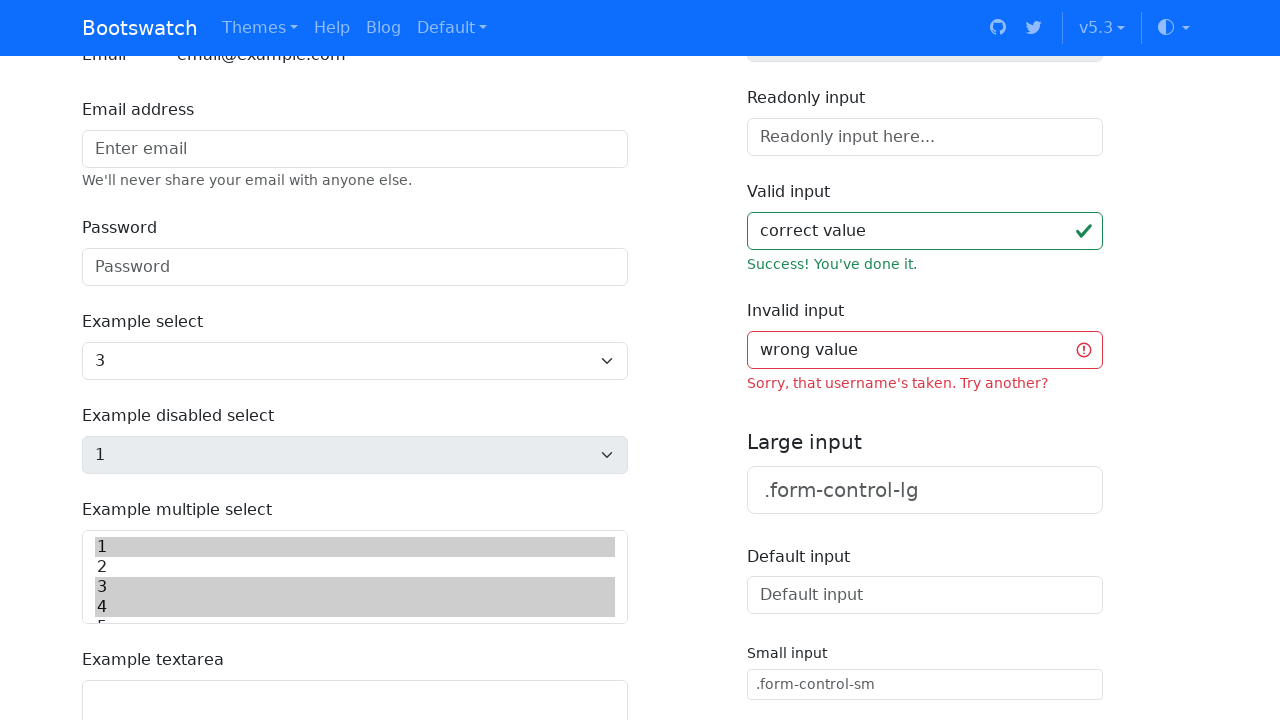

Scrolled dropdown button into view
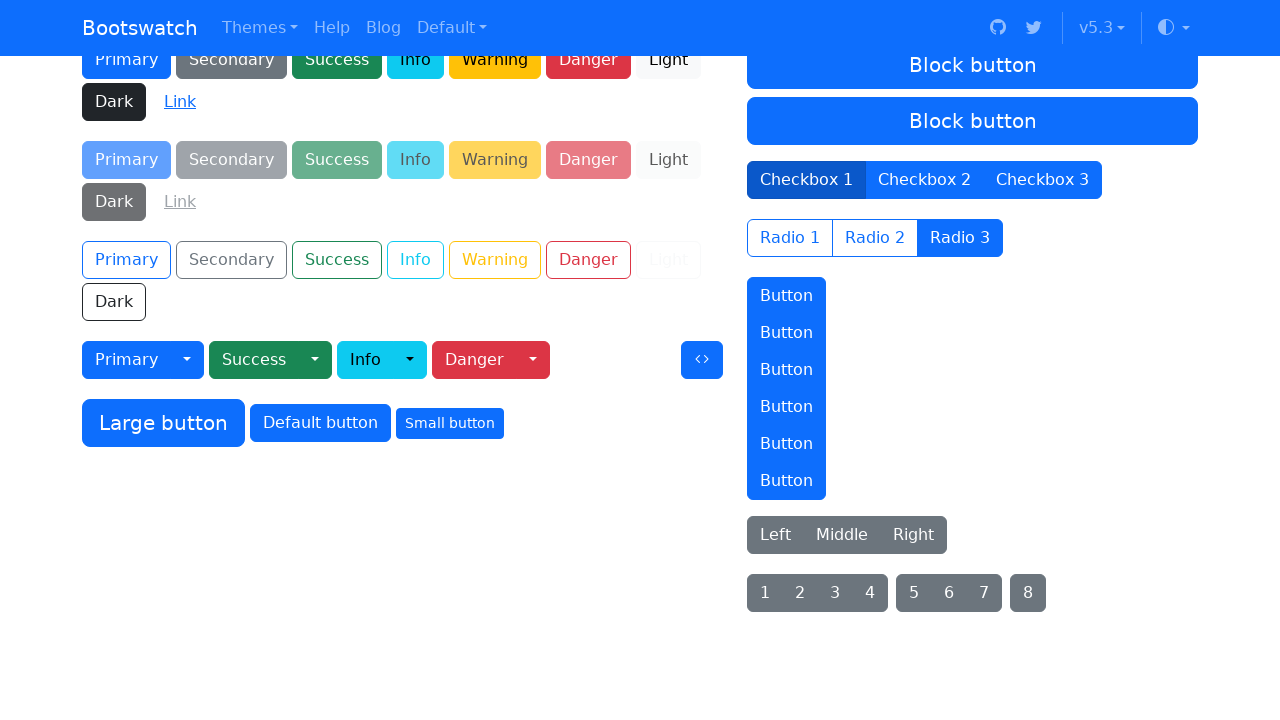

Clicked dropdown button to open menu at (187, 360) on xpath=//button[@id='btnGroupDrop1']
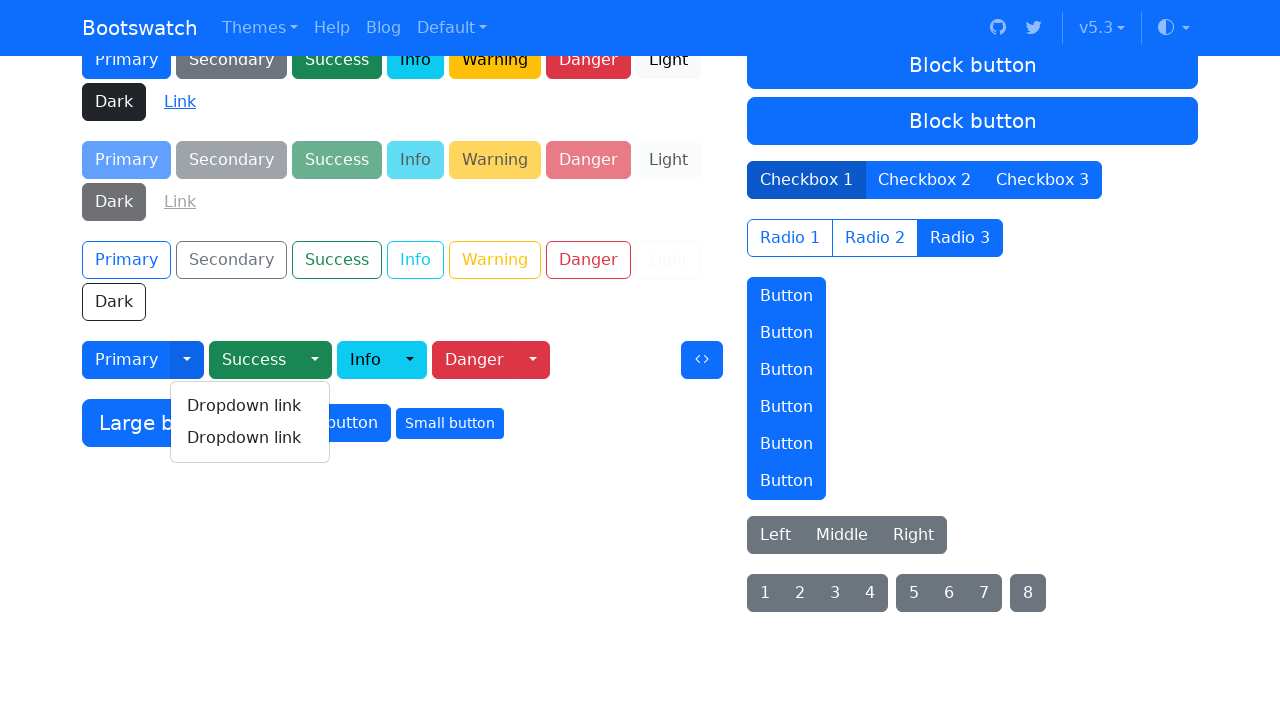

Located second option in dropdown menu
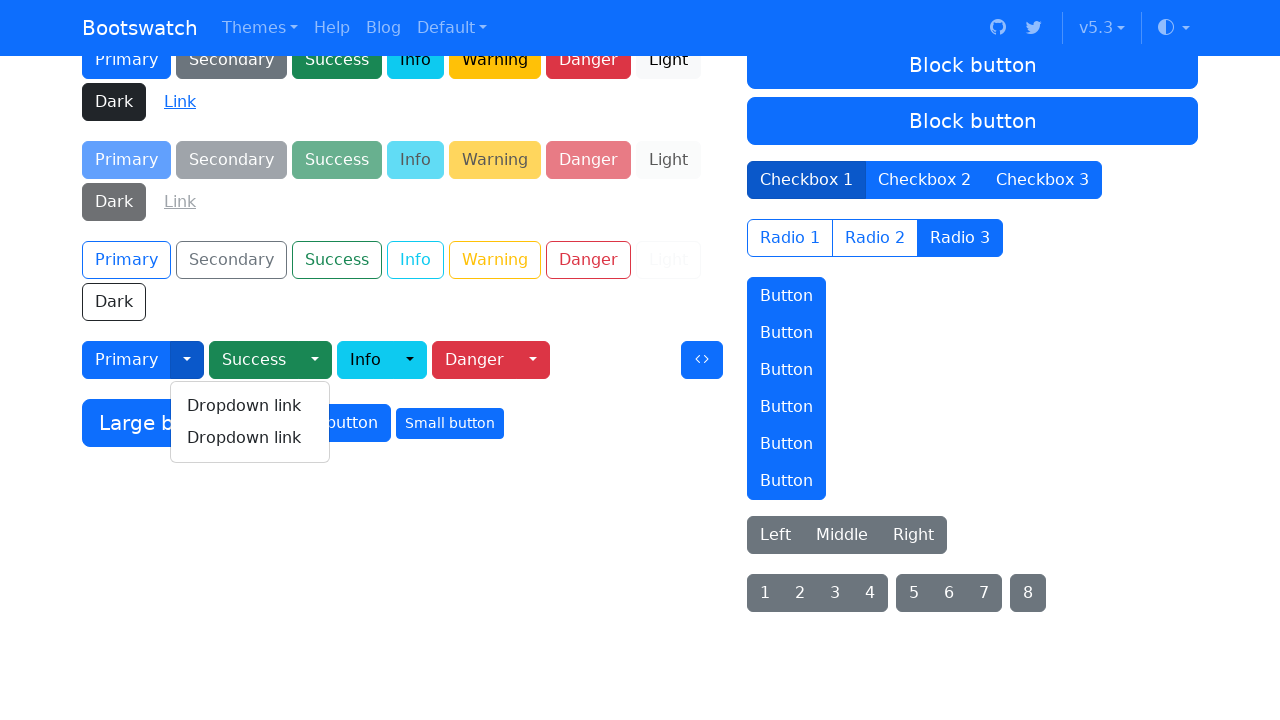

Waited for dropdown menu option to become visible
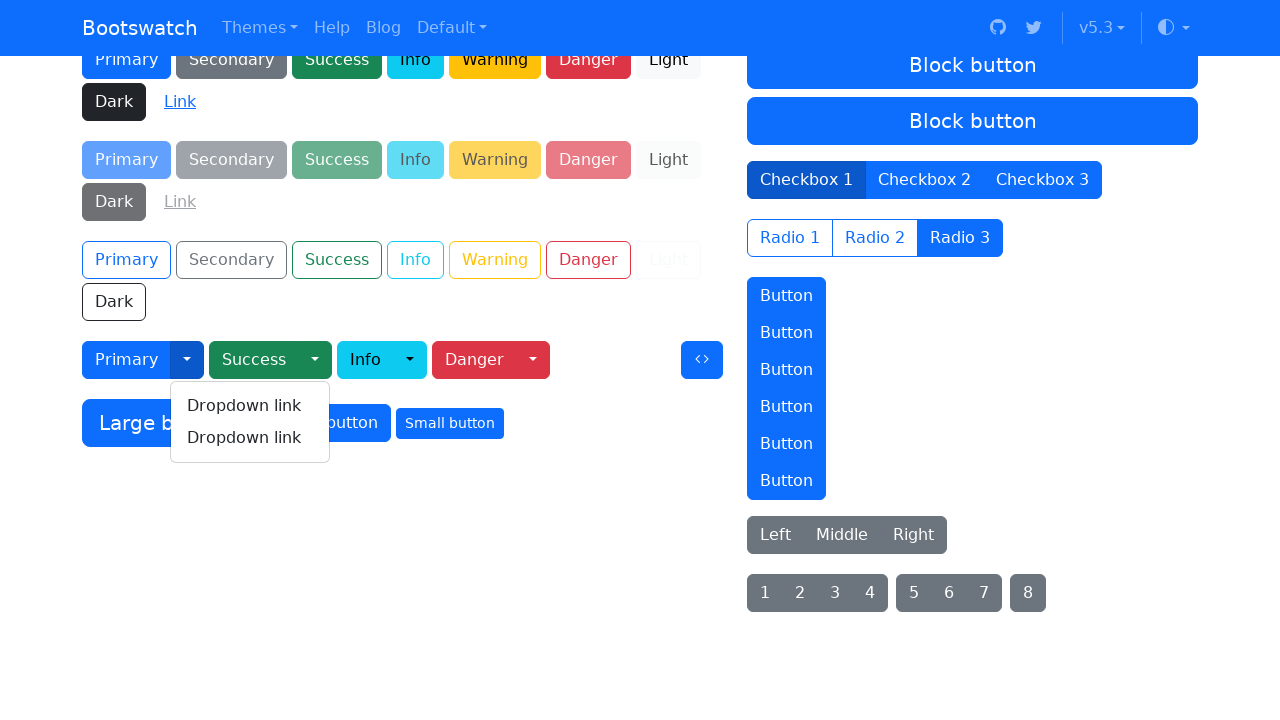

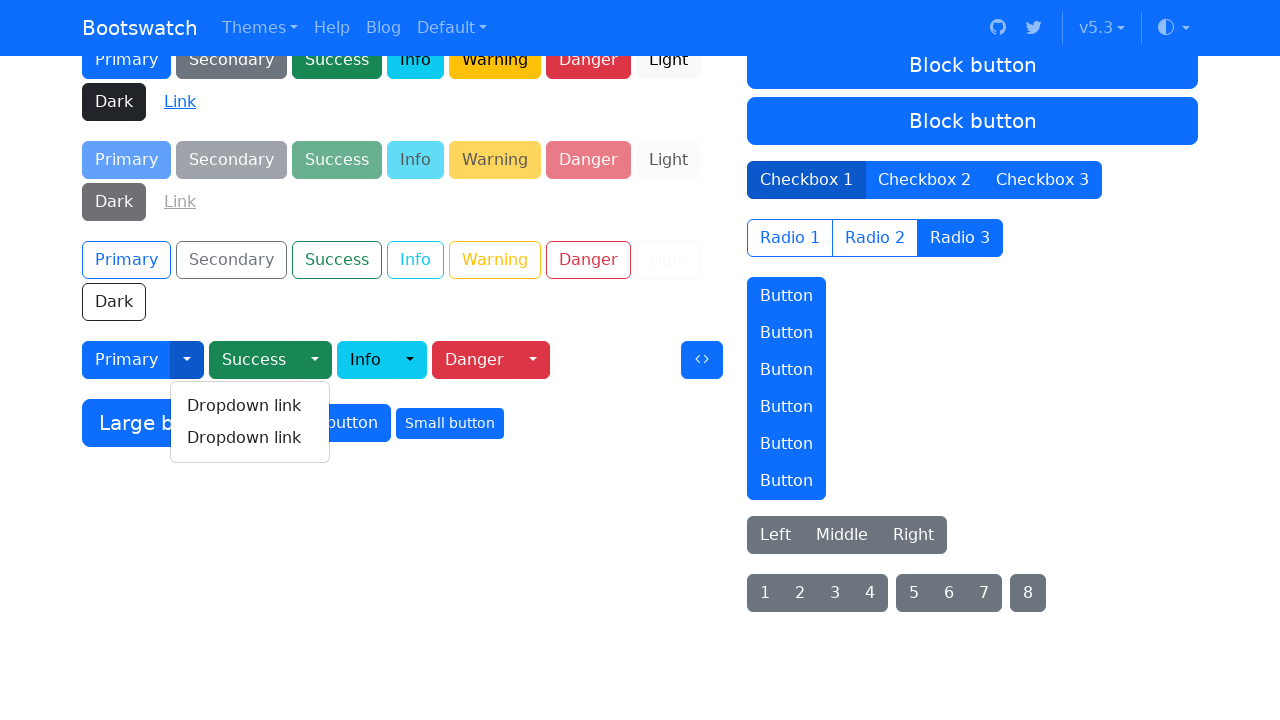